Clicks the 'Impressive' radio button on a radio button demo page

Starting URL: https://demoqa.com/radio-button

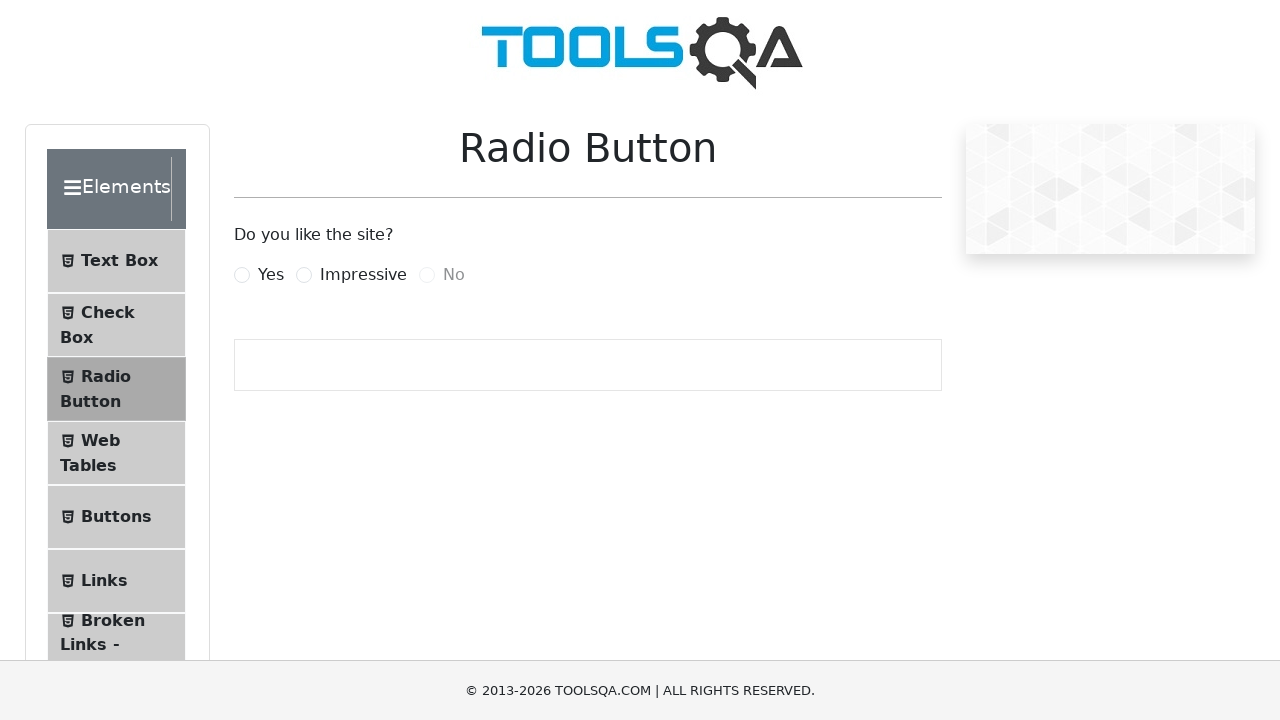

Clicked the 'Impressive' radio button label at (363, 275) on label[for="impressiveRadio"]
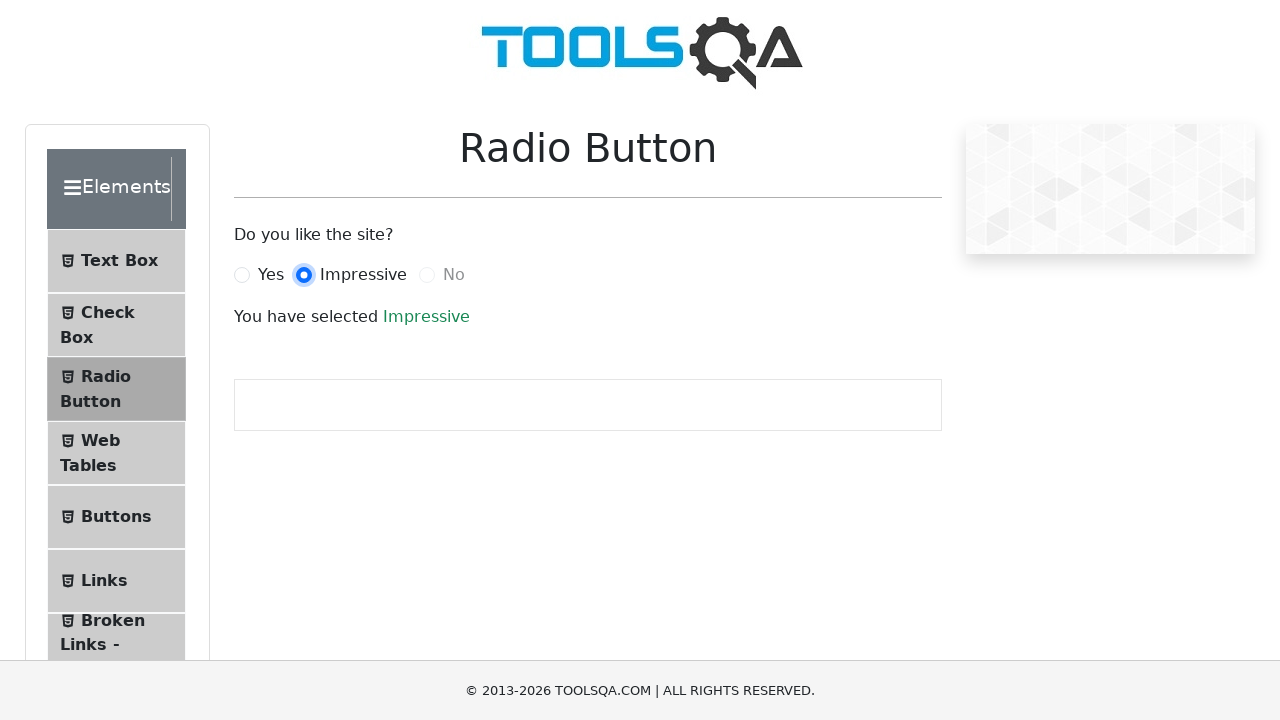

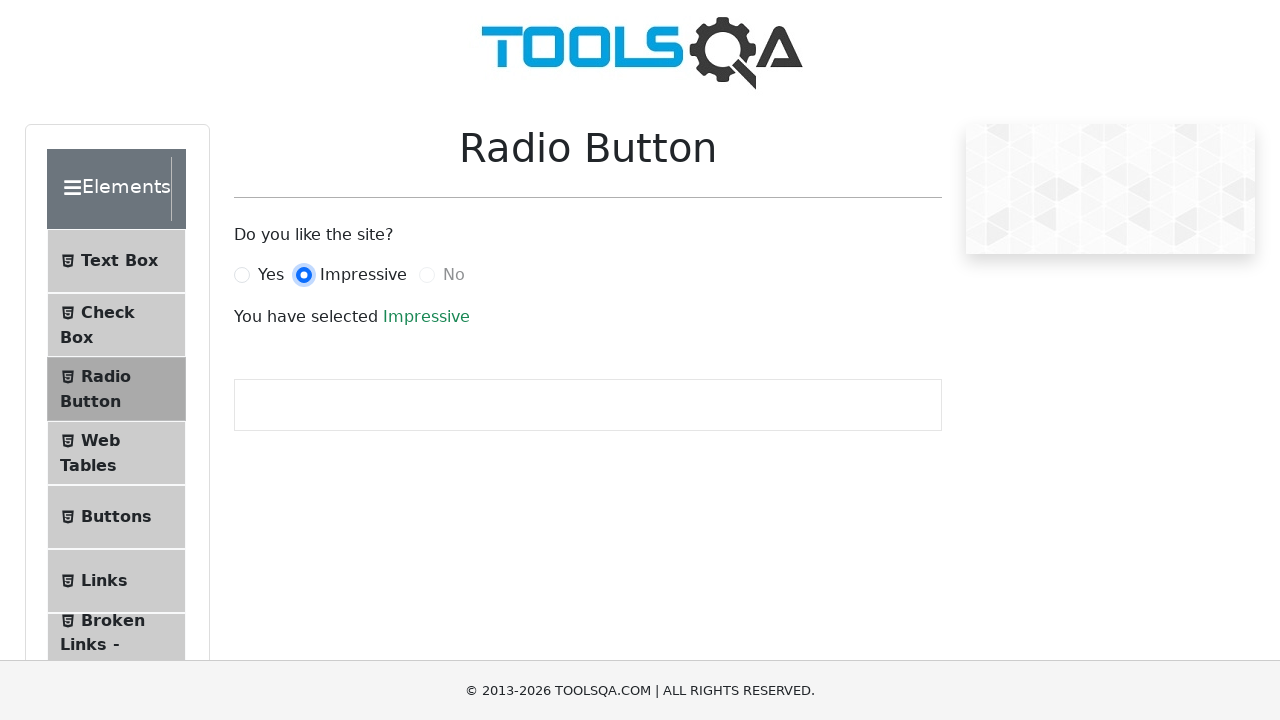